Tests marking all items as completed using the toggle-all checkbox

Starting URL: https://demo.playwright.dev/todomvc

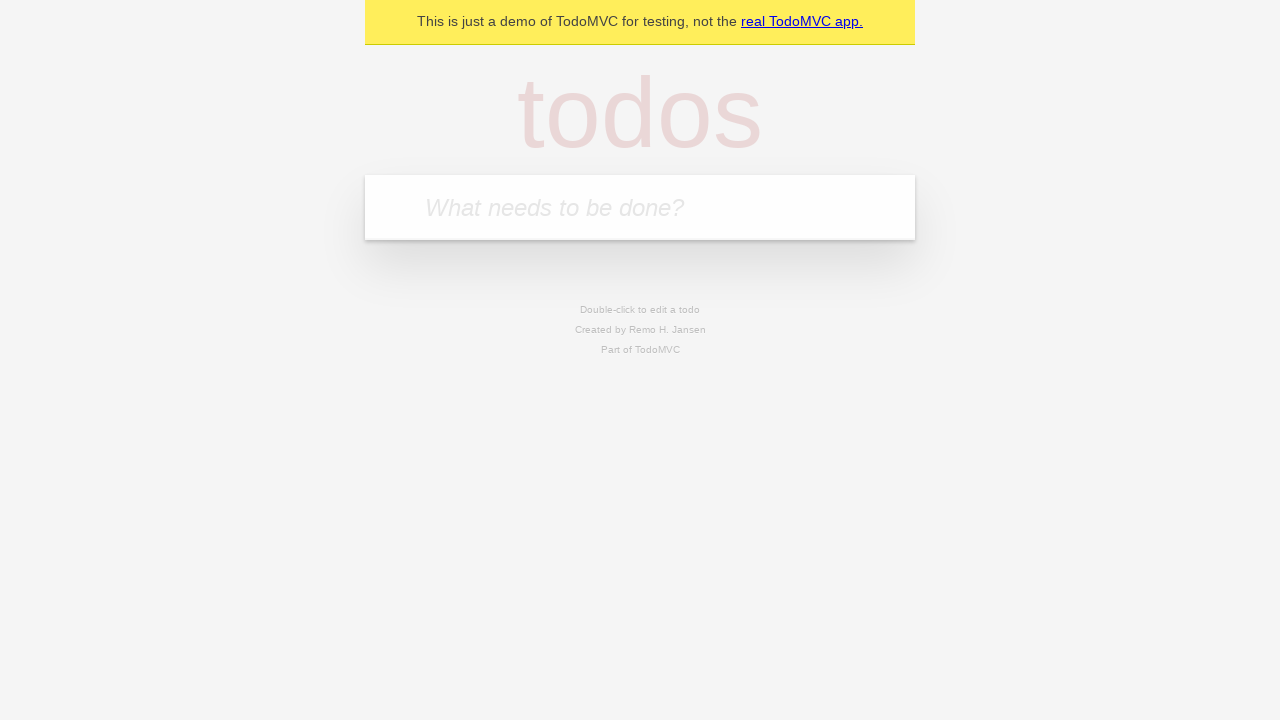

Filled todo input with 'buy some cheese' on internal:attr=[placeholder="What needs to be done?"i]
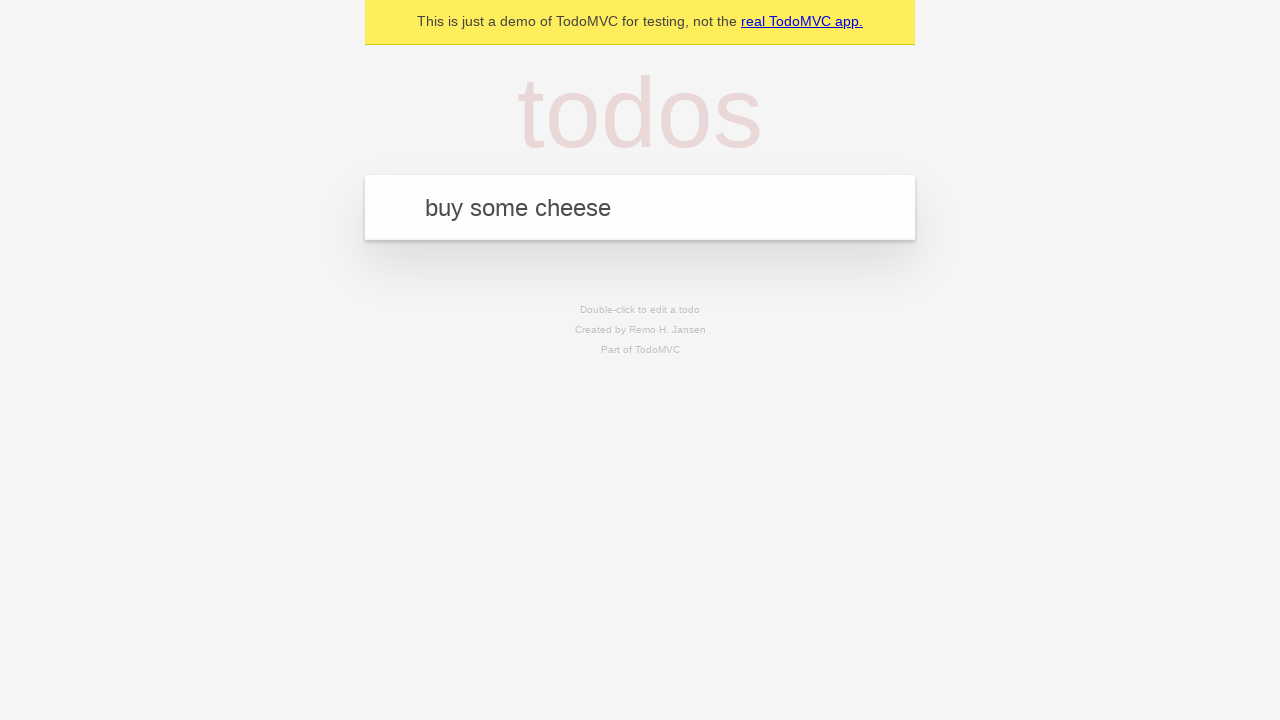

Pressed Enter to add 'buy some cheese' todo on internal:attr=[placeholder="What needs to be done?"i]
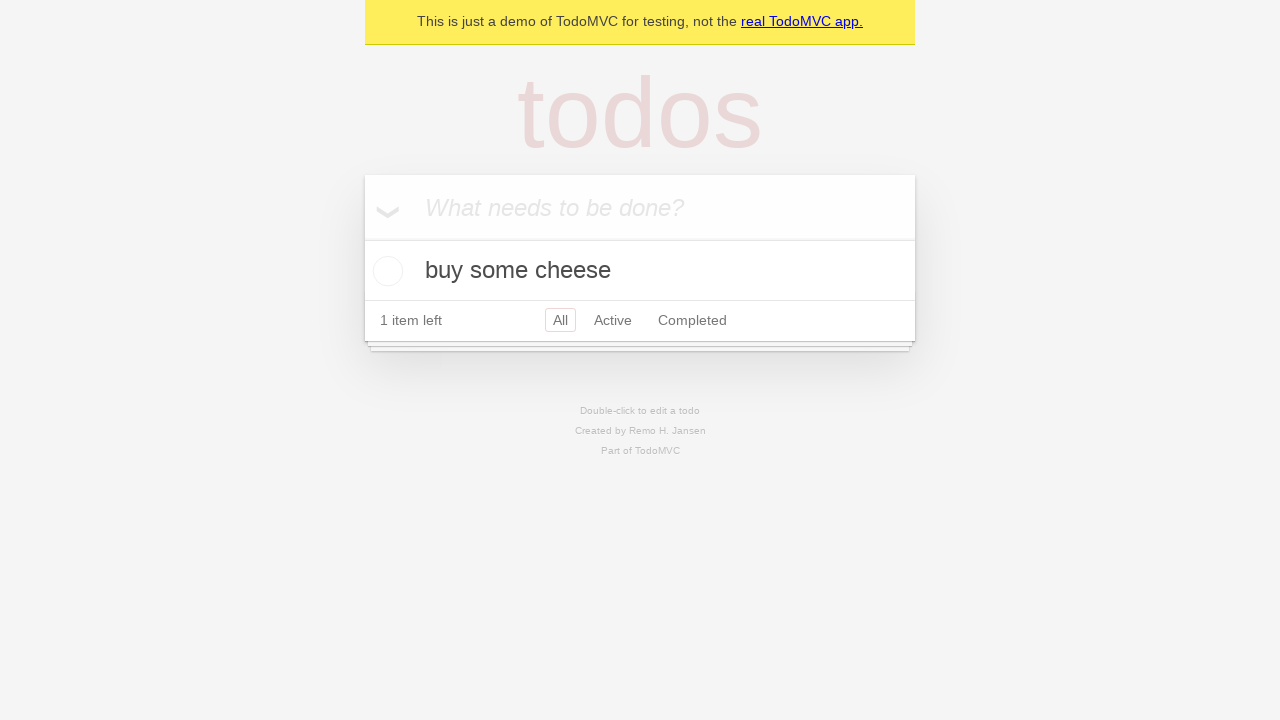

Filled todo input with 'feed the cat' on internal:attr=[placeholder="What needs to be done?"i]
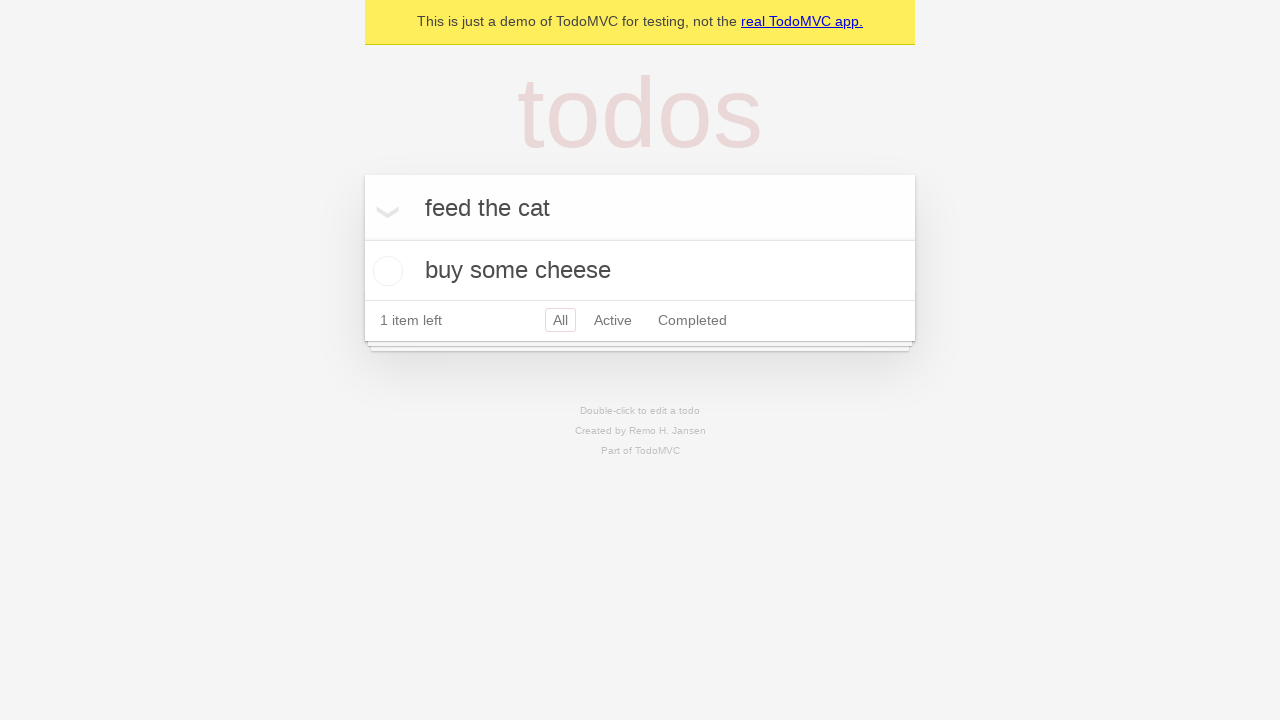

Pressed Enter to add 'feed the cat' todo on internal:attr=[placeholder="What needs to be done?"i]
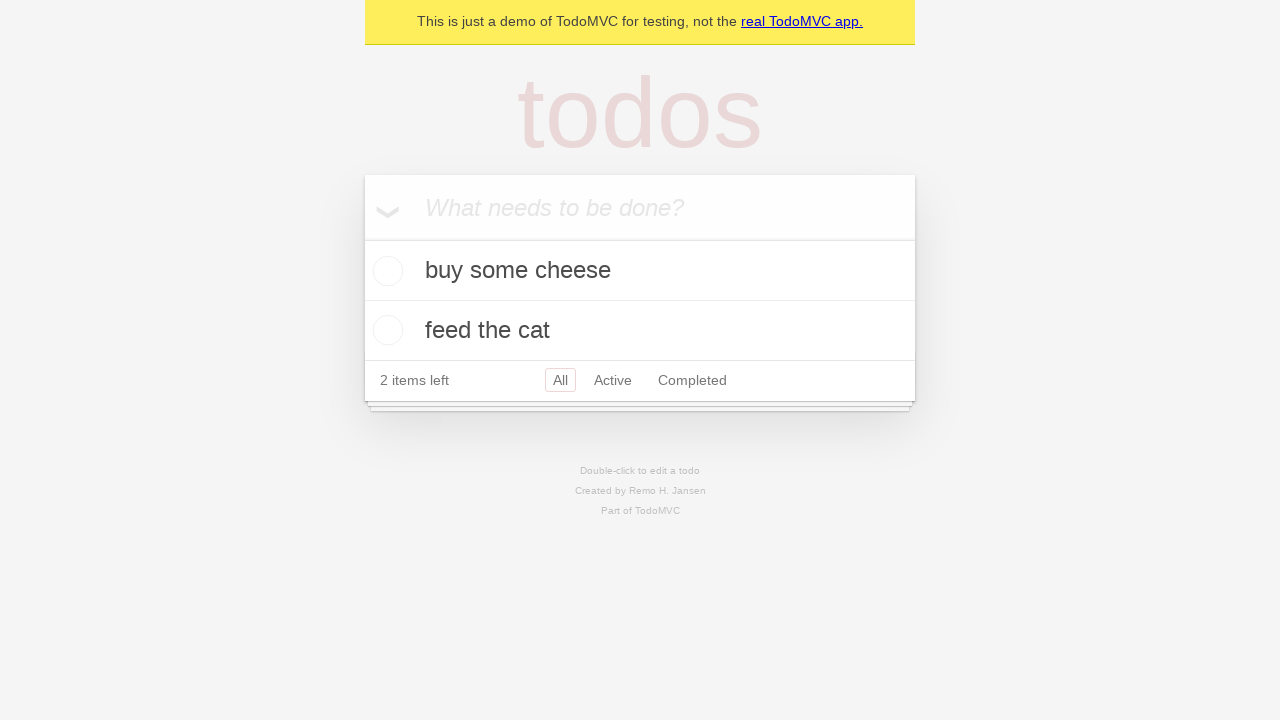

Filled todo input with 'book a doctors appointment' on internal:attr=[placeholder="What needs to be done?"i]
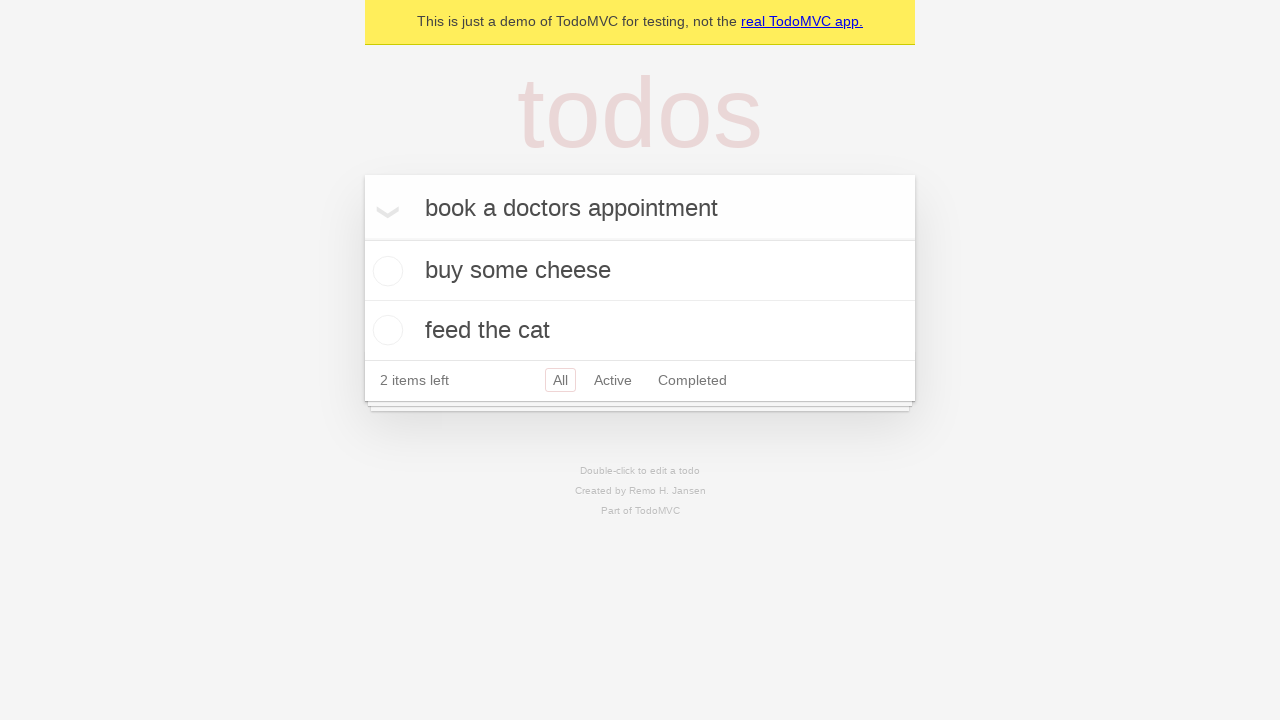

Pressed Enter to add 'book a doctors appointment' todo on internal:attr=[placeholder="What needs to be done?"i]
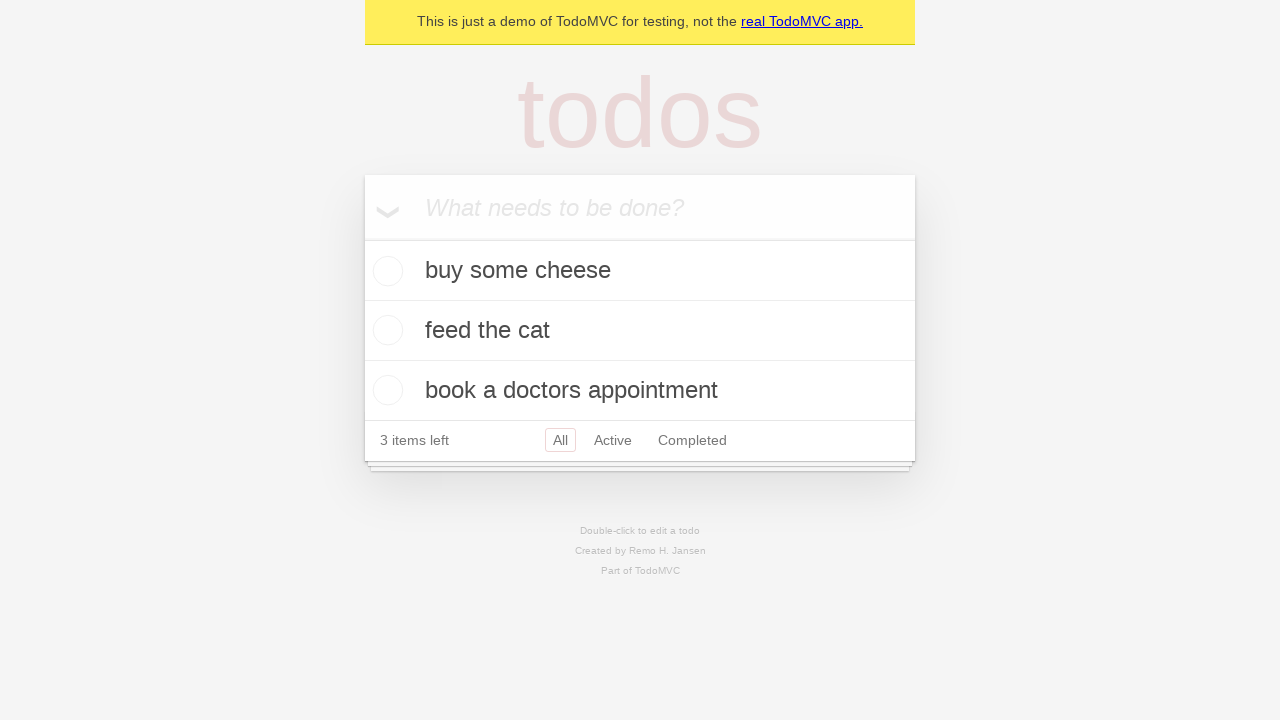

Waited for todo items to appear
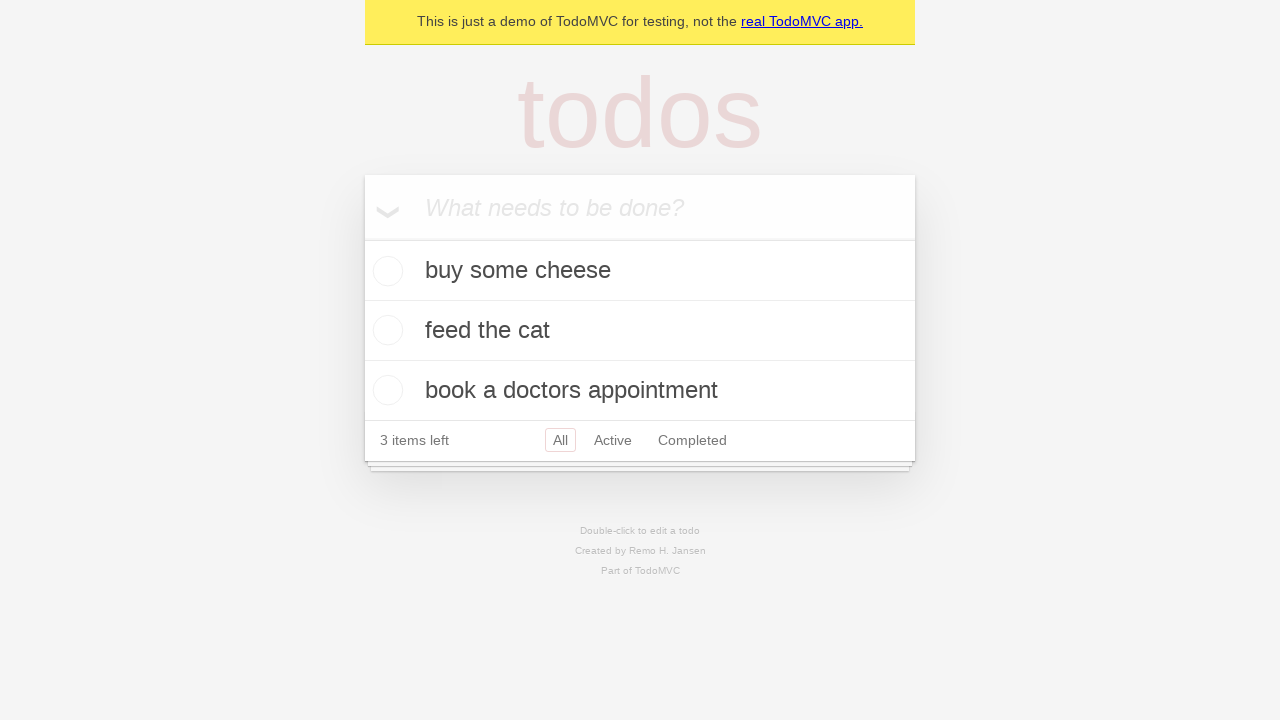

Clicked 'Mark all as complete' checkbox at (362, 238) on internal:label="Mark all as complete"i
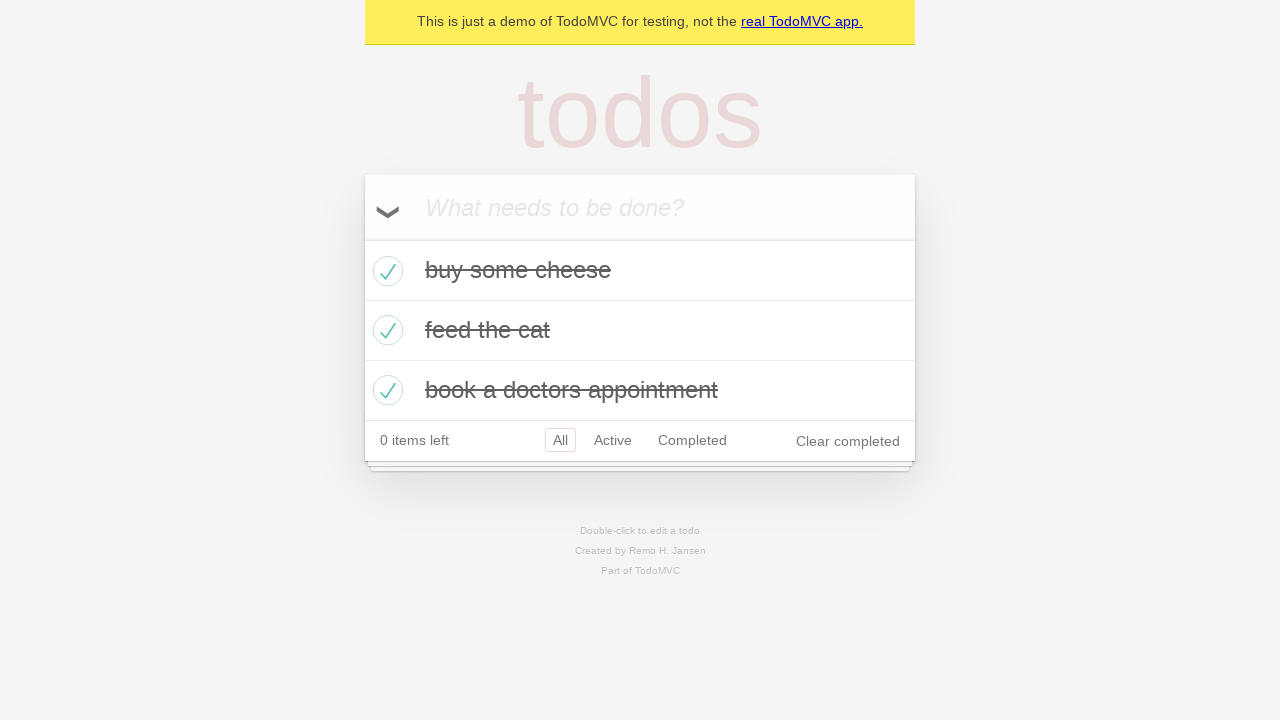

Waited for all todo items to be marked as completed
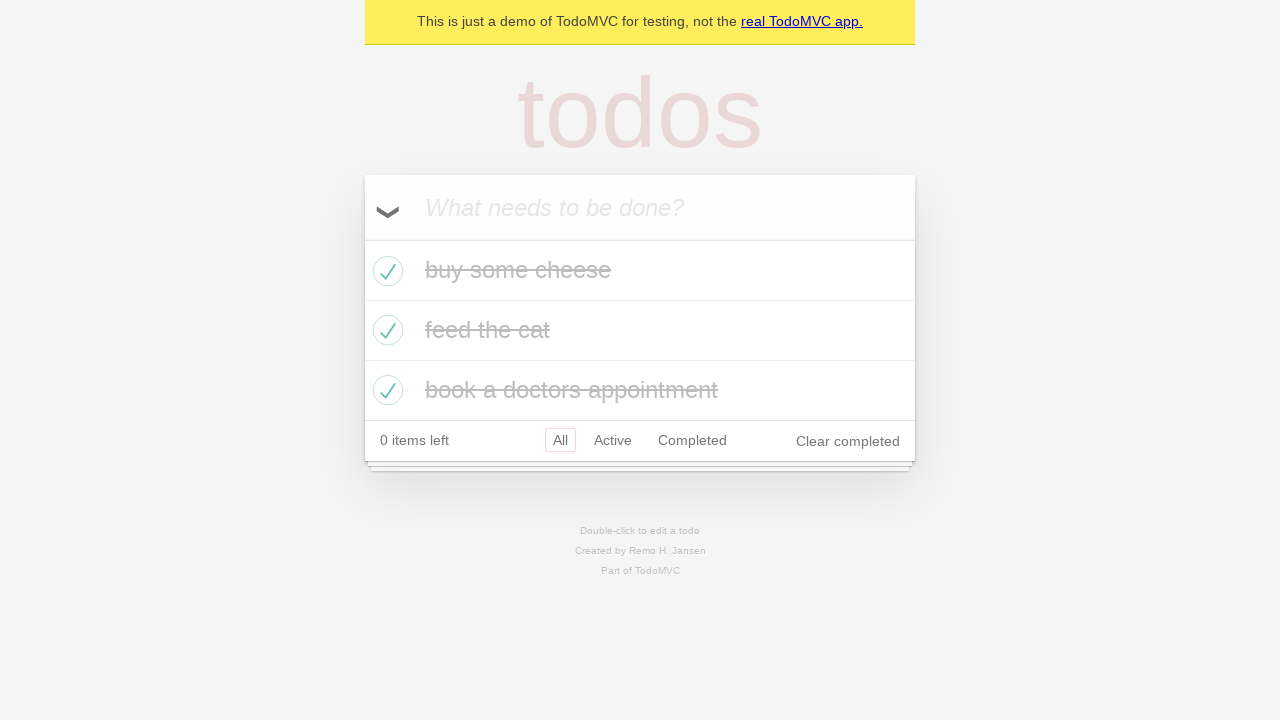

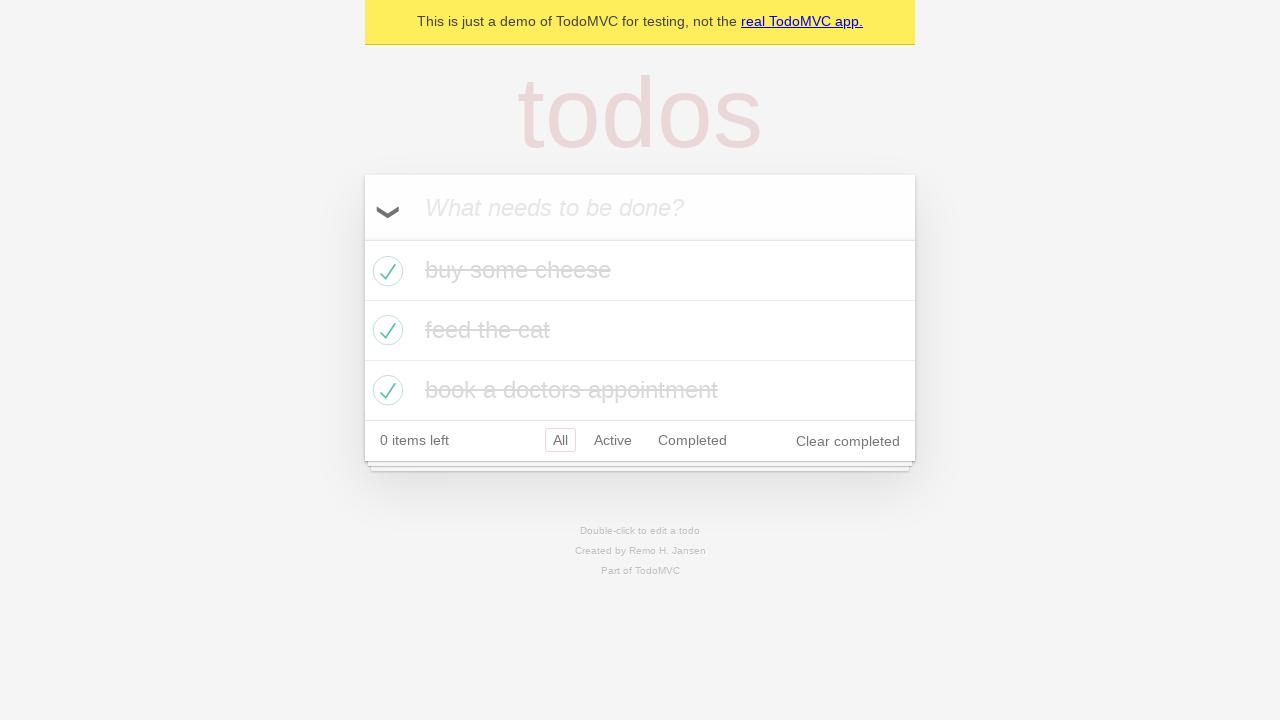